Tests autocomplete/autosuggestion functionality by typing a partial country name and navigating through suggestions using keyboard arrow keys

Starting URL: https://rahulshettyacademy.com/AutomationPractice/

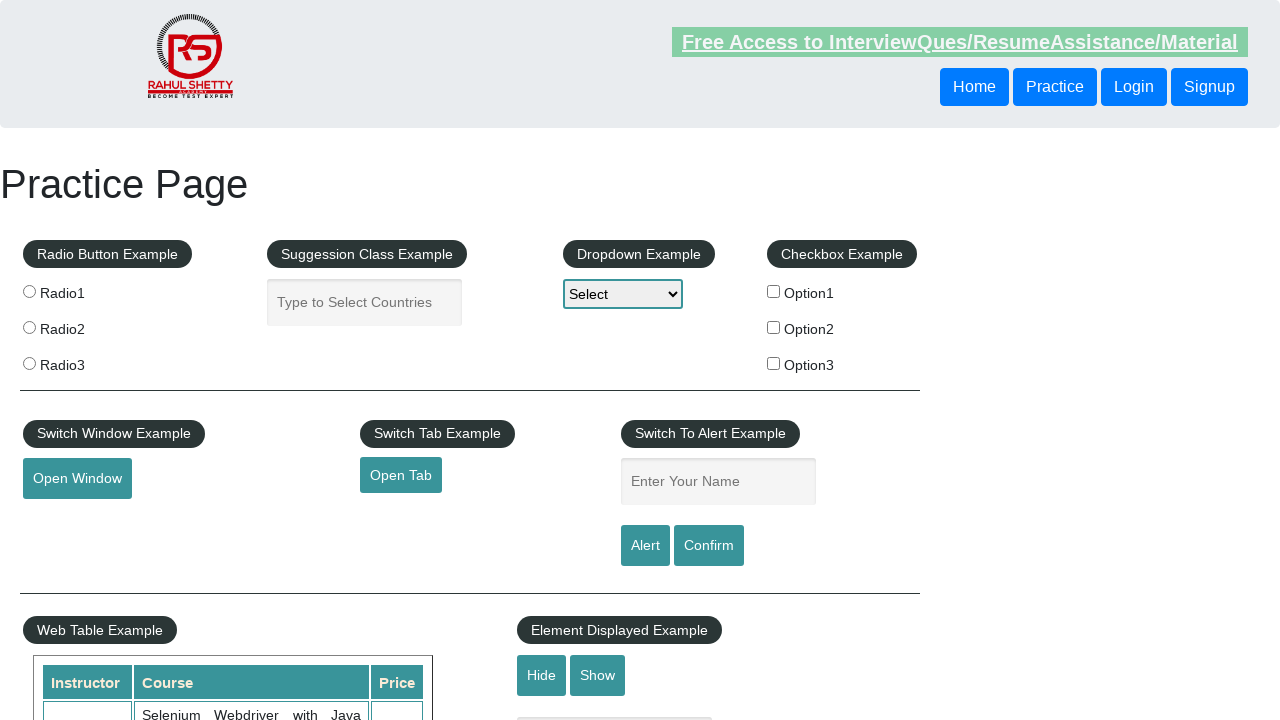

Filled autocomplete field with partial country name 'ind' on #autocomplete
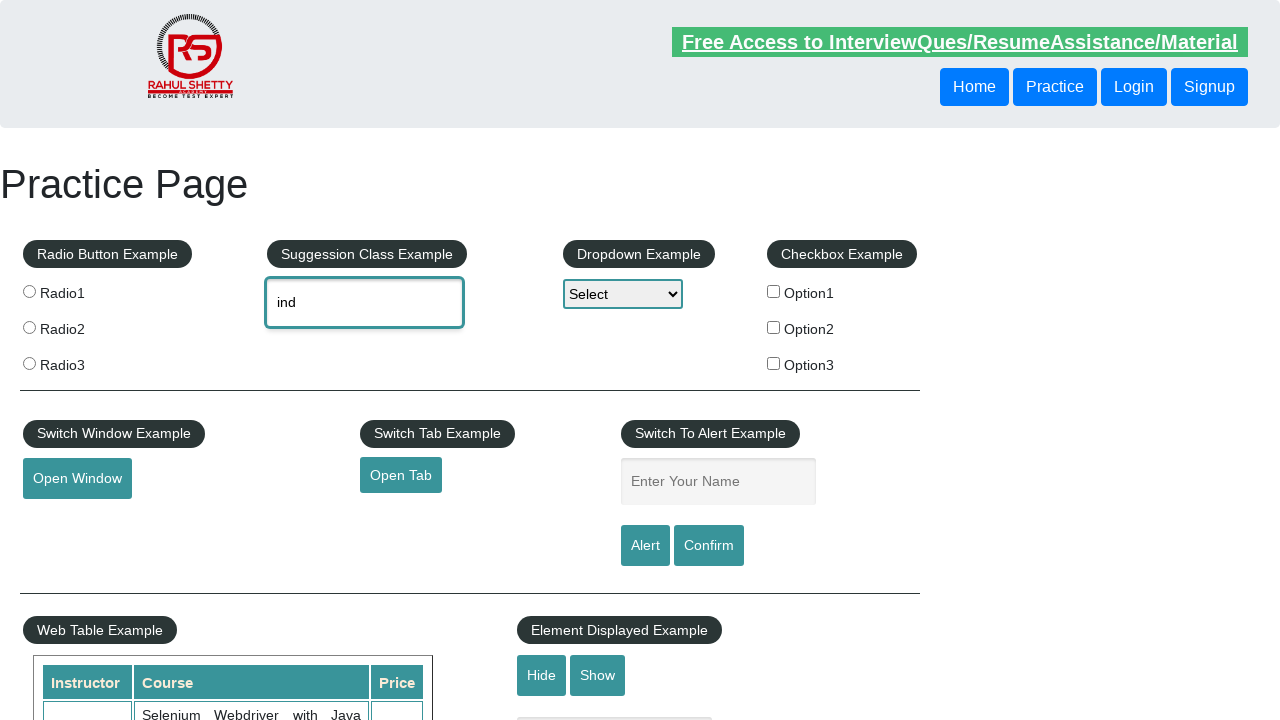

Waited for autocomplete suggestions to appear
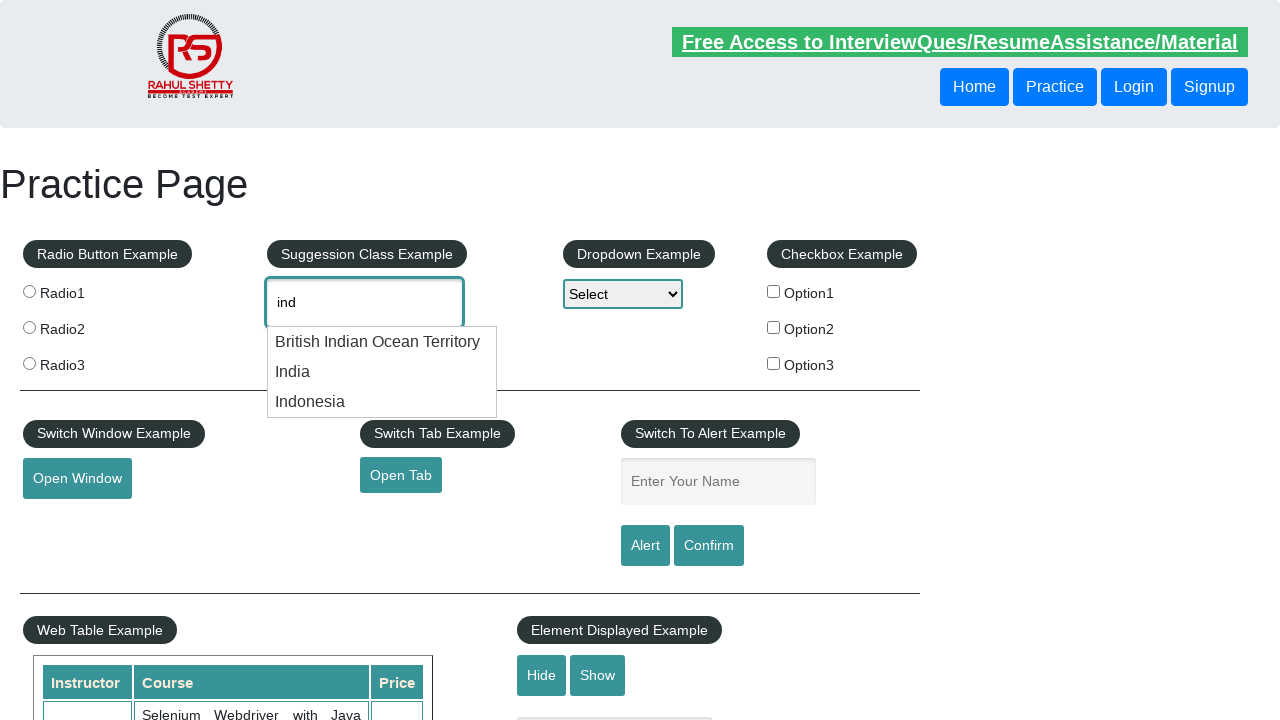

Pressed ArrowDown to navigate to first suggestion on #autocomplete
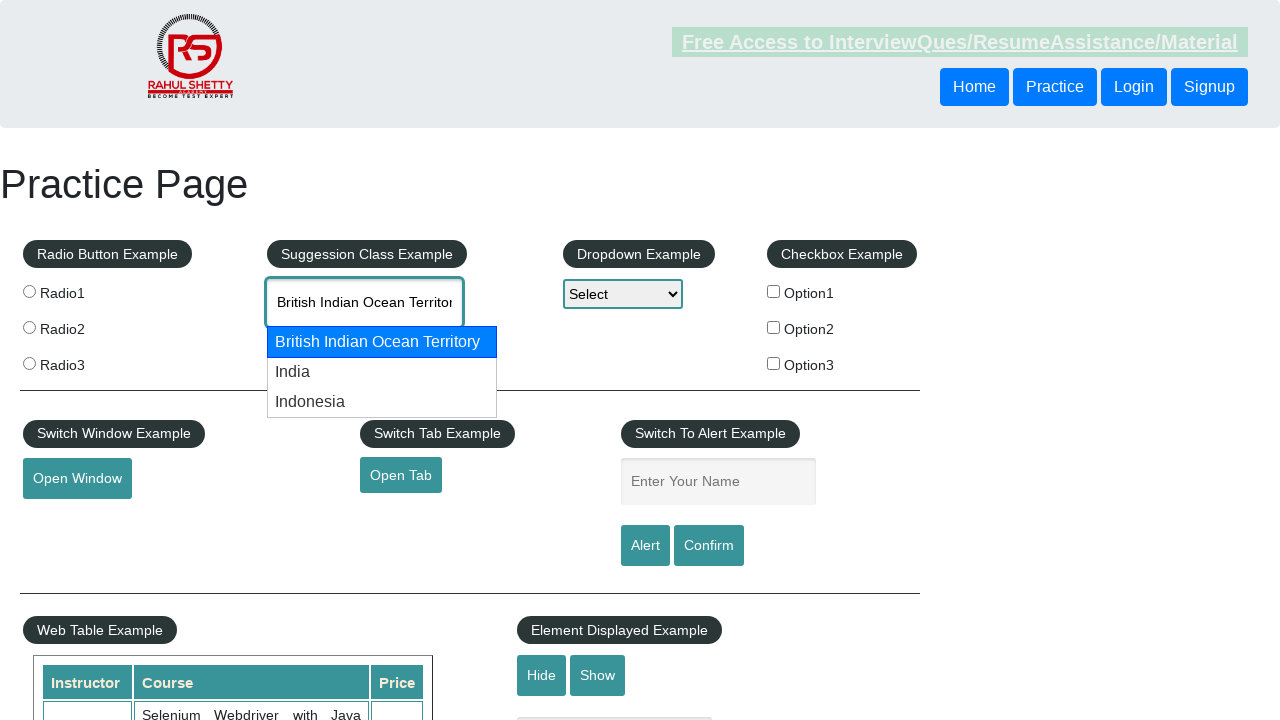

Pressed ArrowDown to navigate to second suggestion on #autocomplete
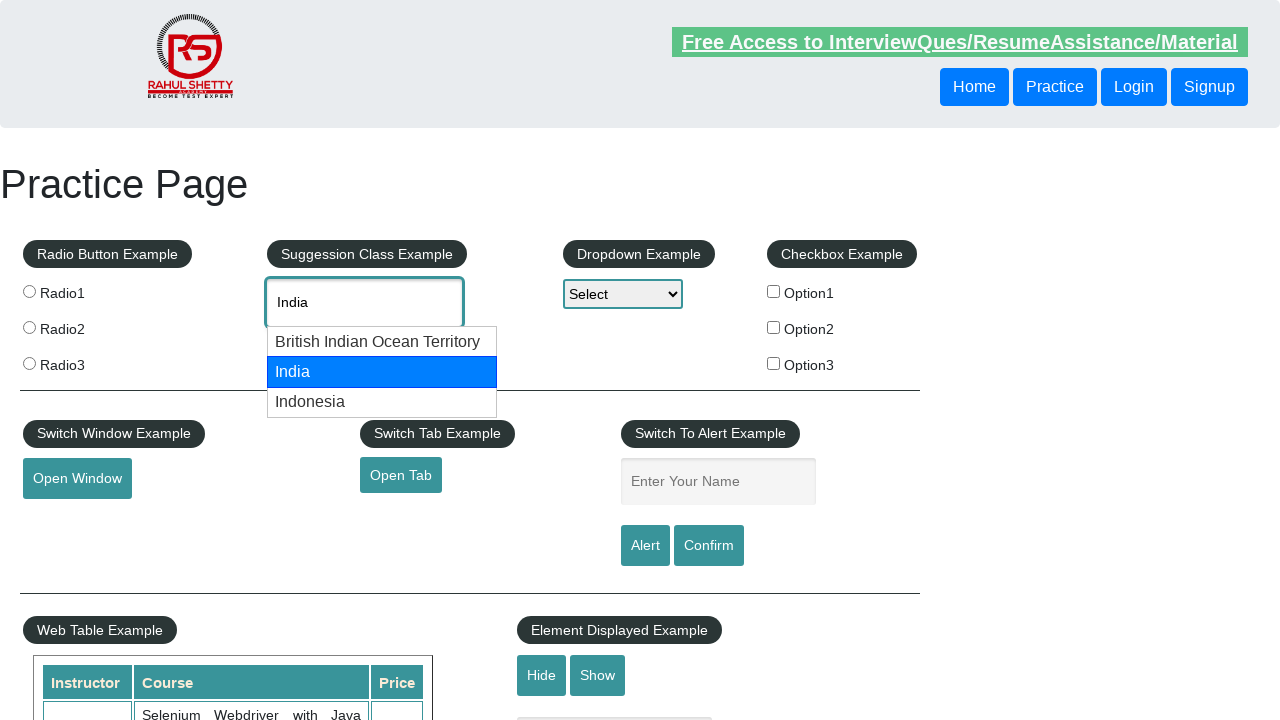

Retrieved autocomplete field value: 'None'
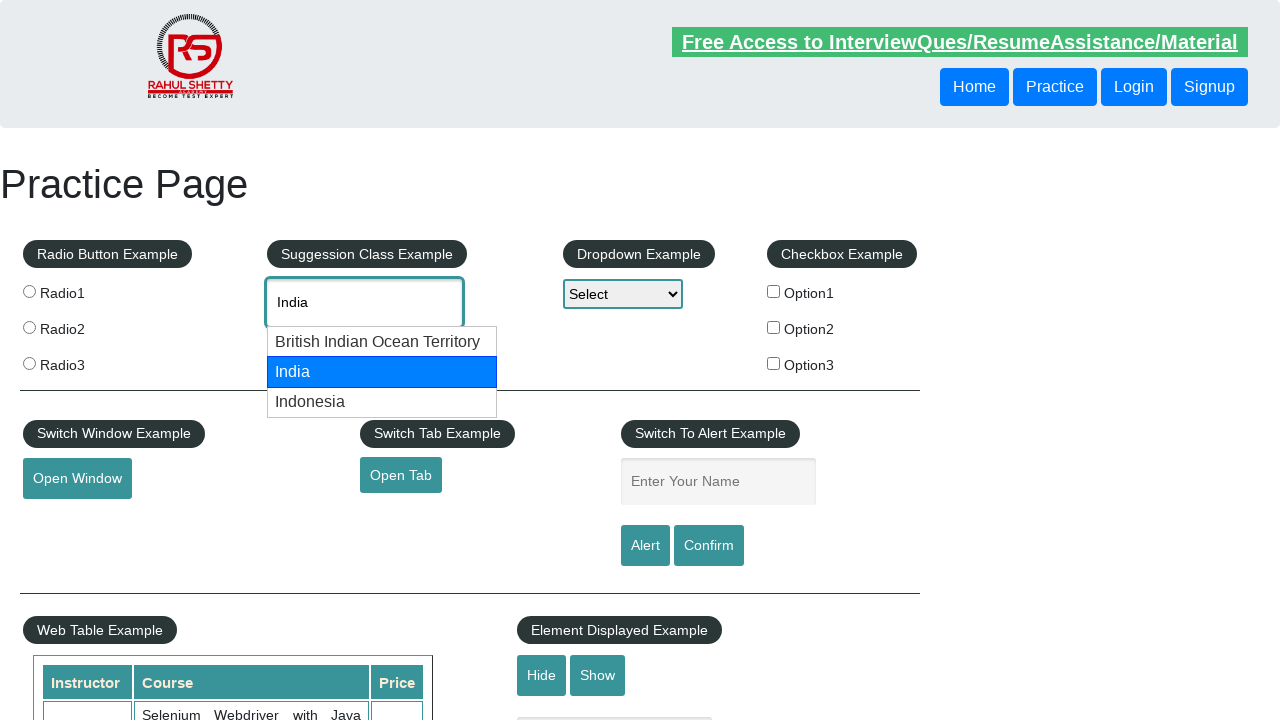

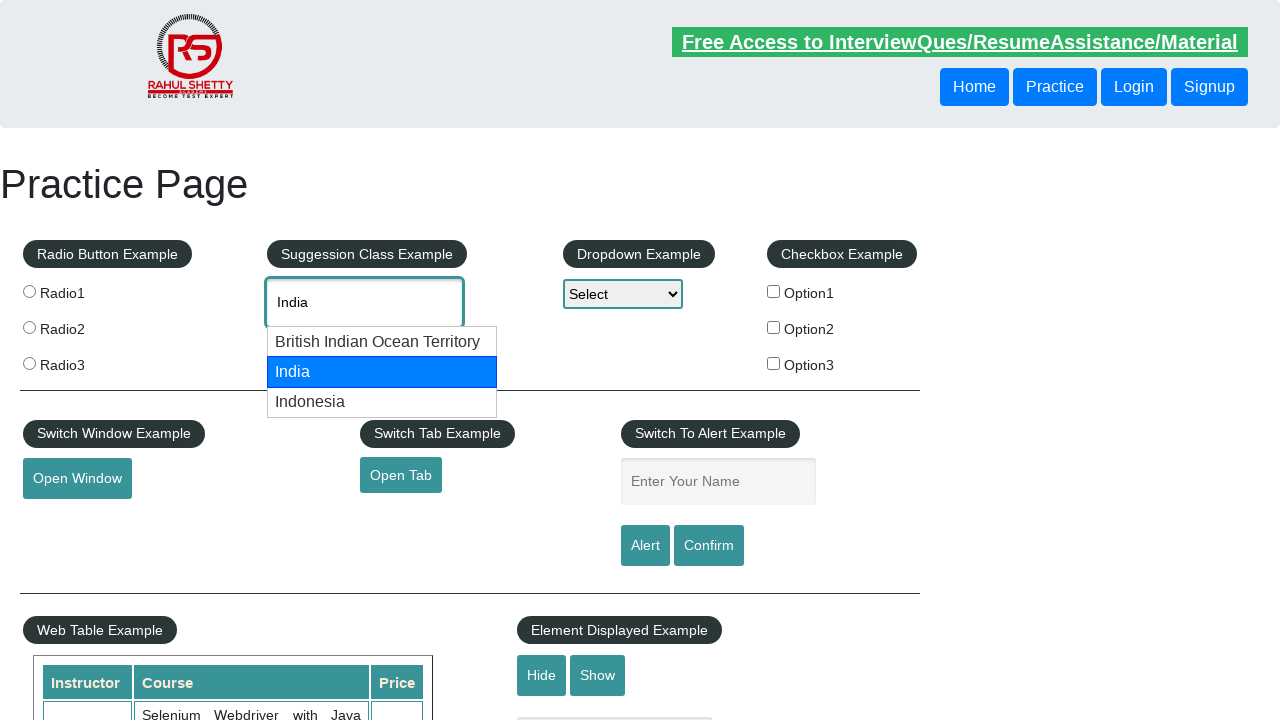